Opens the demoblaze homepage, clicks on the Monitors category filter, and verifies that exactly 2 monitor products are displayed.

Starting URL: https://demoblaze.com/index.html

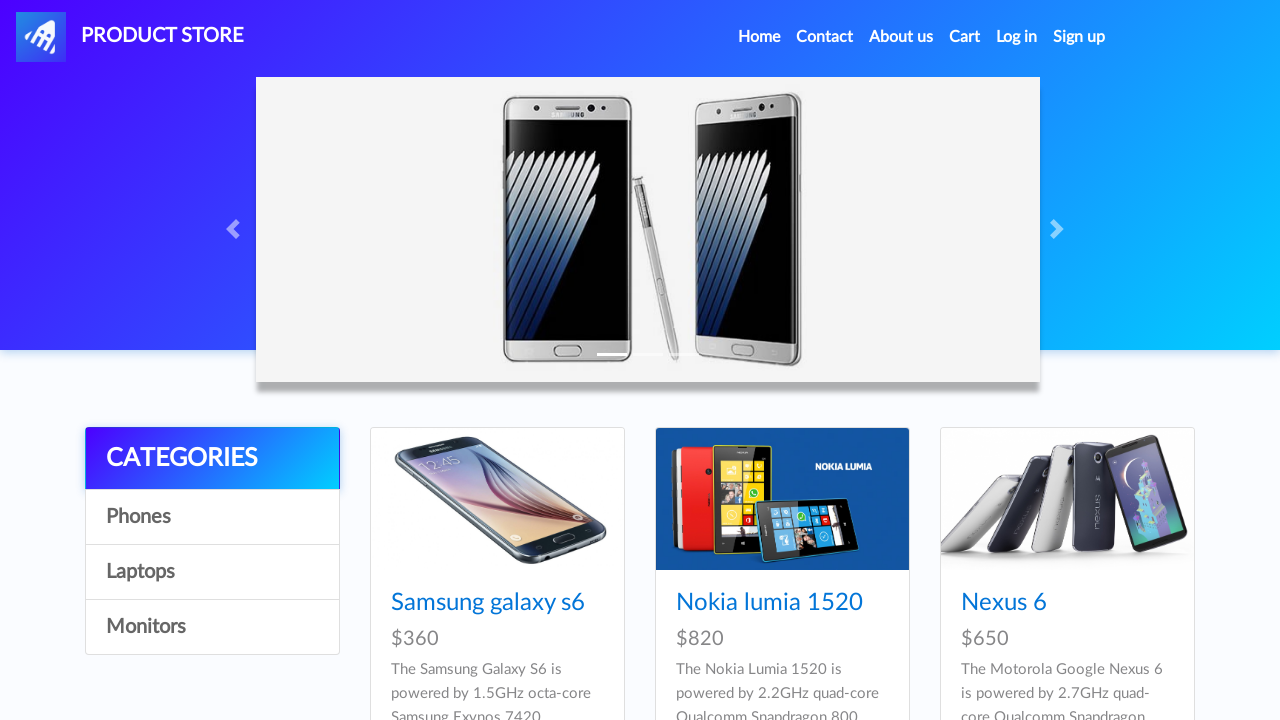

Page loaded and product cards appeared
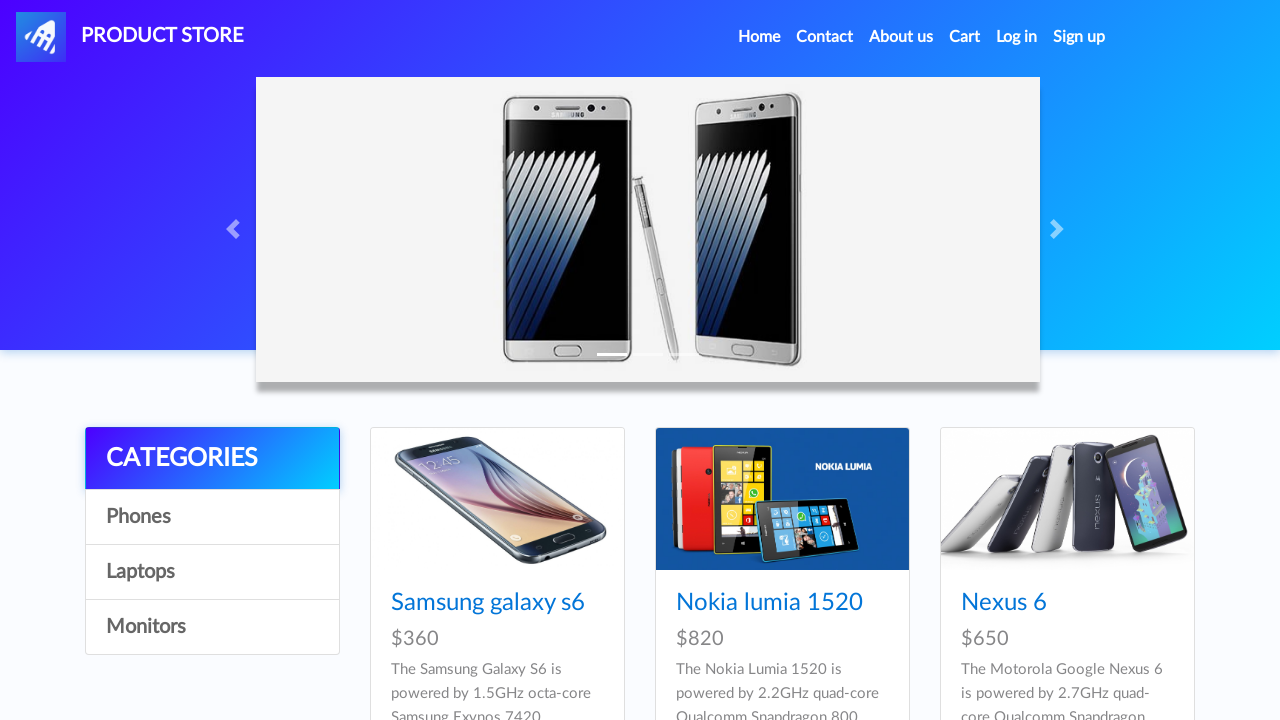

Clicked on Monitors category filter at (212, 627) on [onclick="byCat('monitor')"]
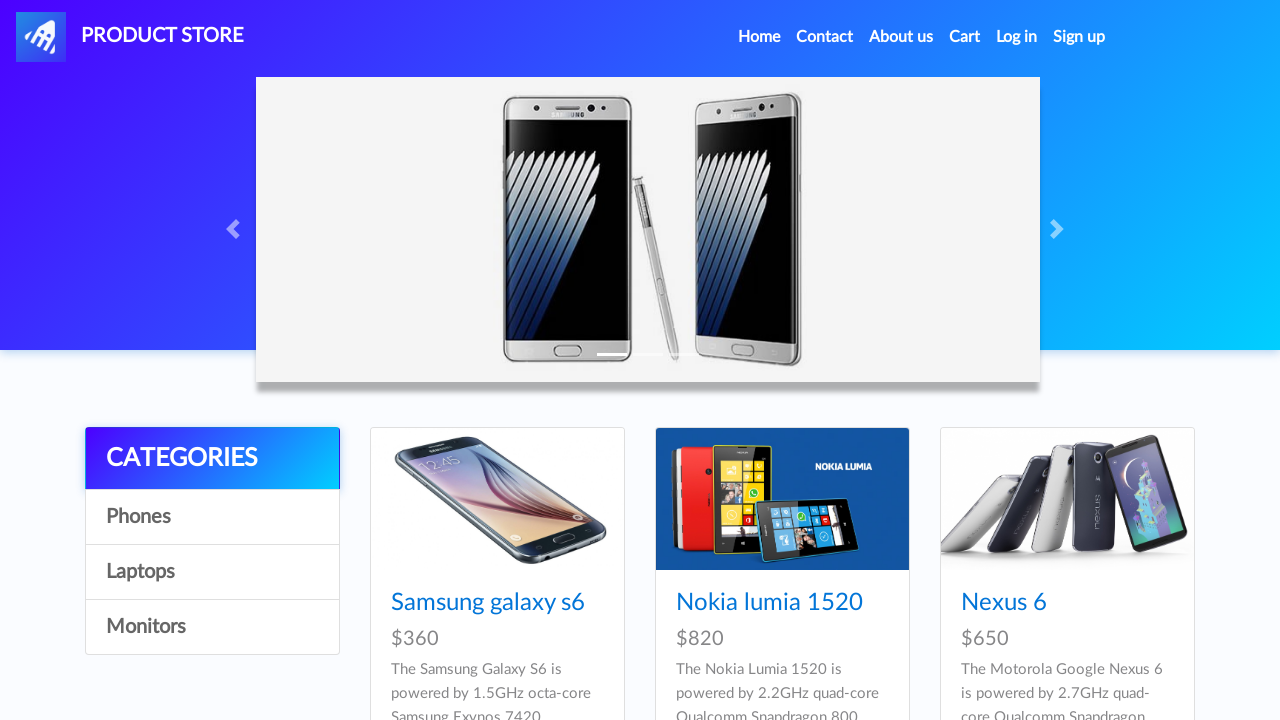

Waited for monitor products to load
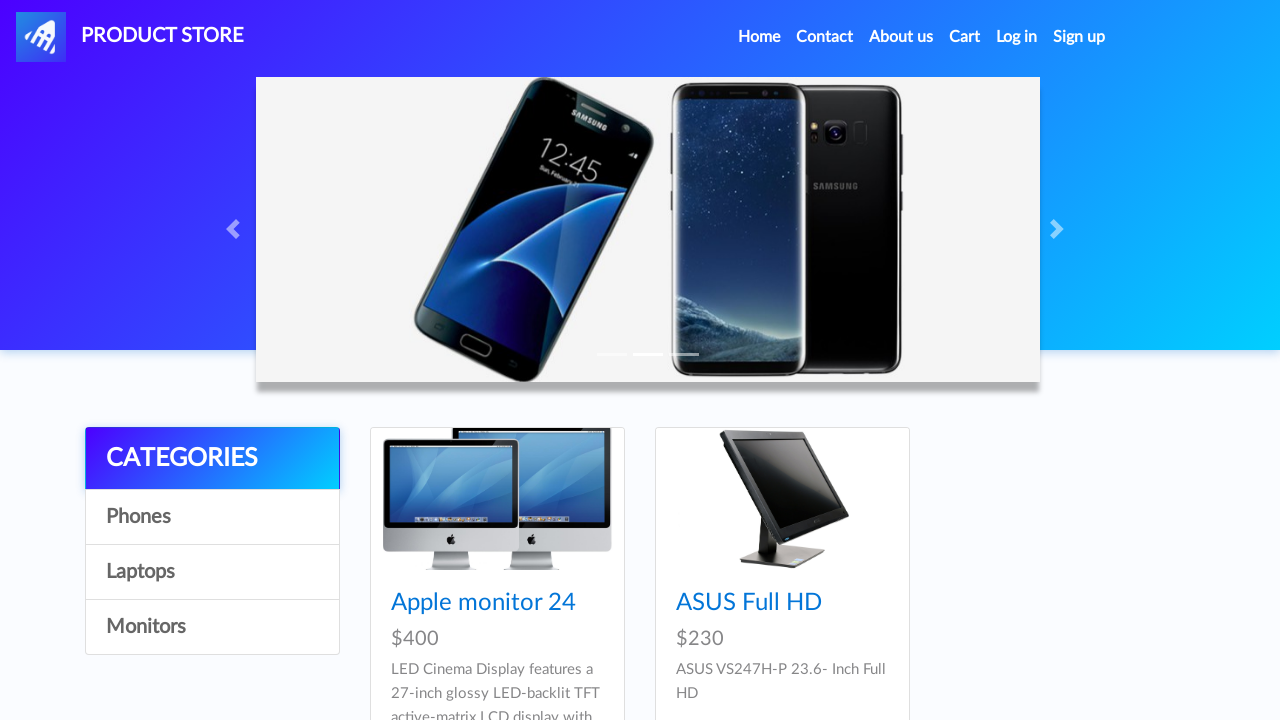

Retrieved all monitor product cards from the page
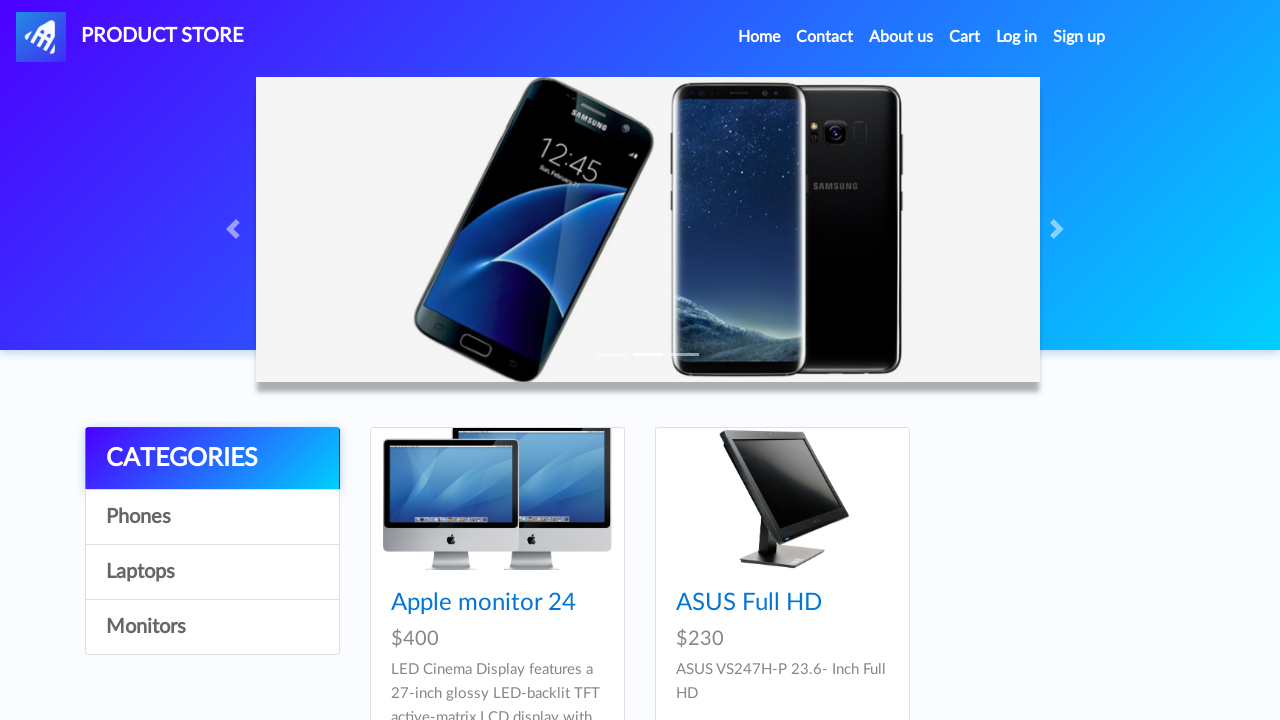

Verified that exactly 2 monitor products are displayed
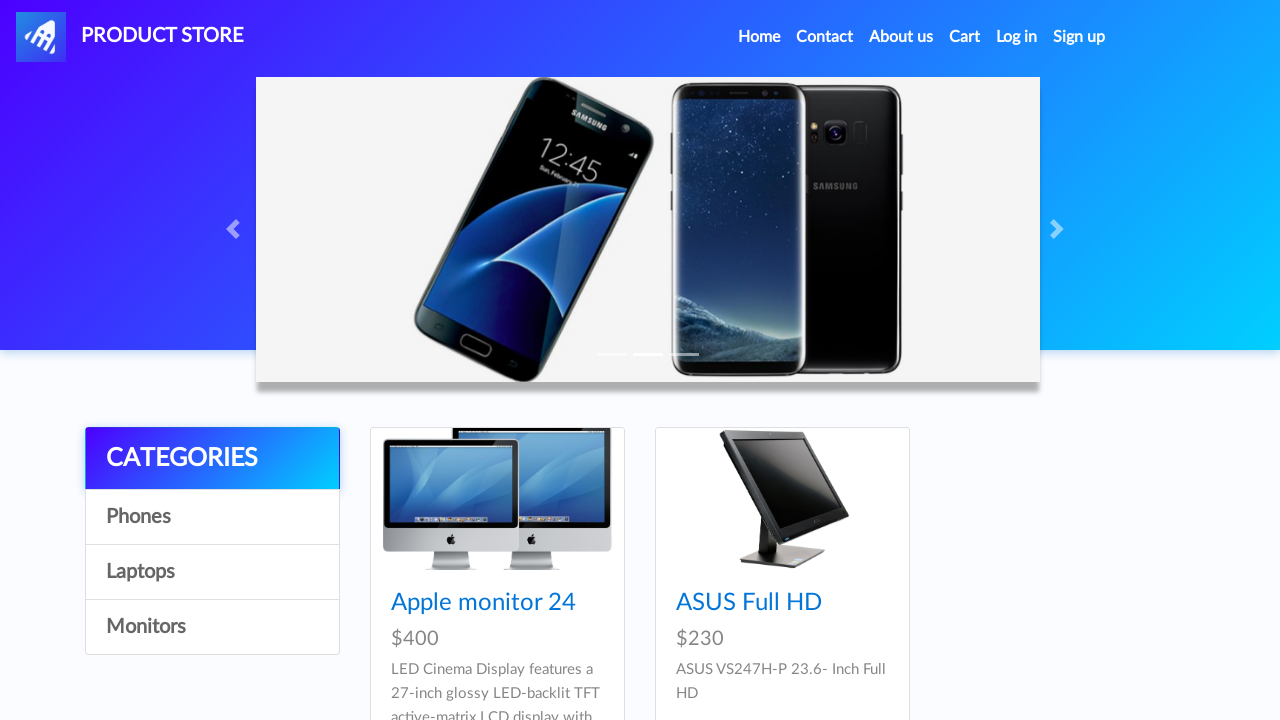

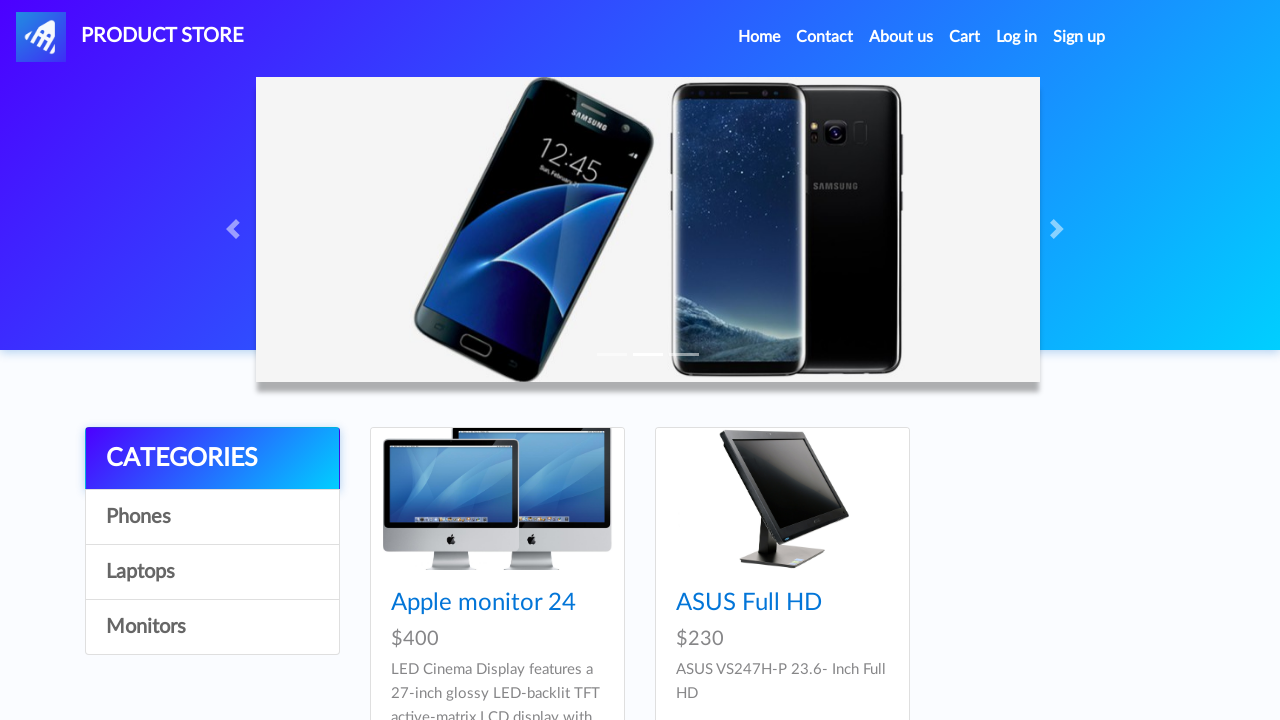